Tests adding a product to cart on DemoBlaze by clicking on a product (Sony vaio i7), adding it to cart, navigating to the cart page, and verifying the product appears in the cart.

Starting URL: https://www.demoblaze.com

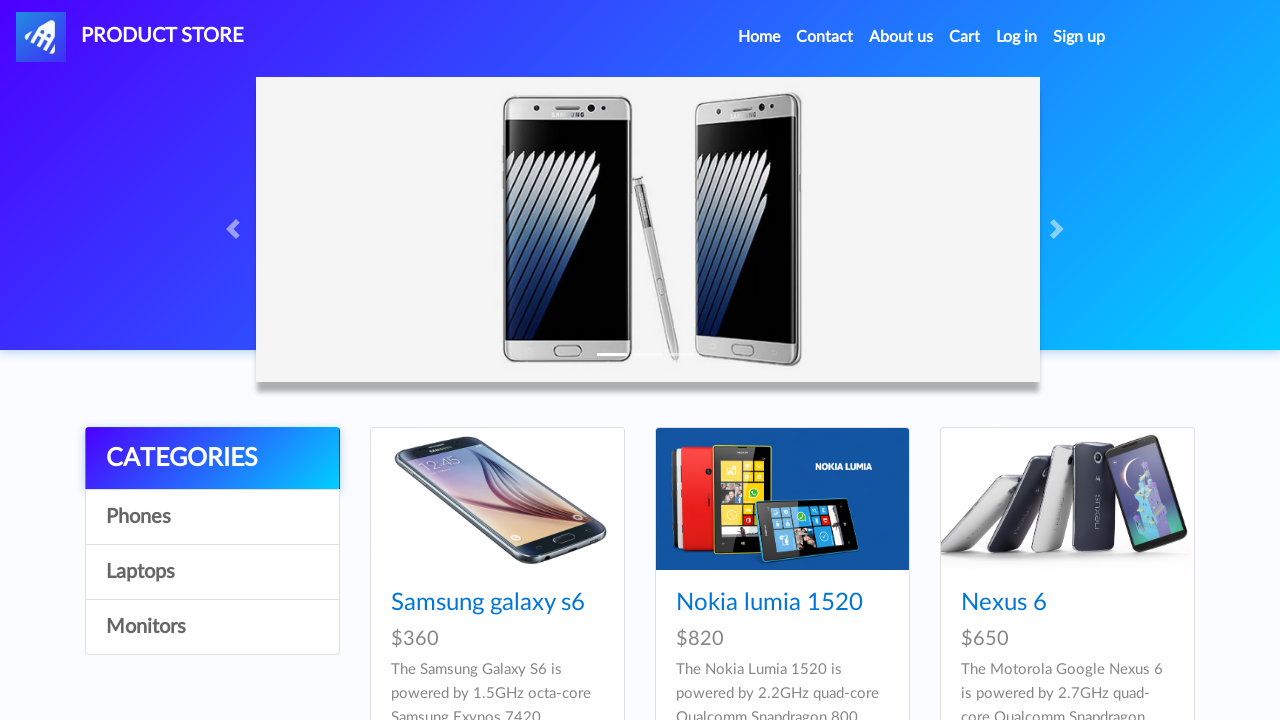

Clicked on Sony vaio i7 product at (1024, 361) on a:has-text('Sony vaio i7')
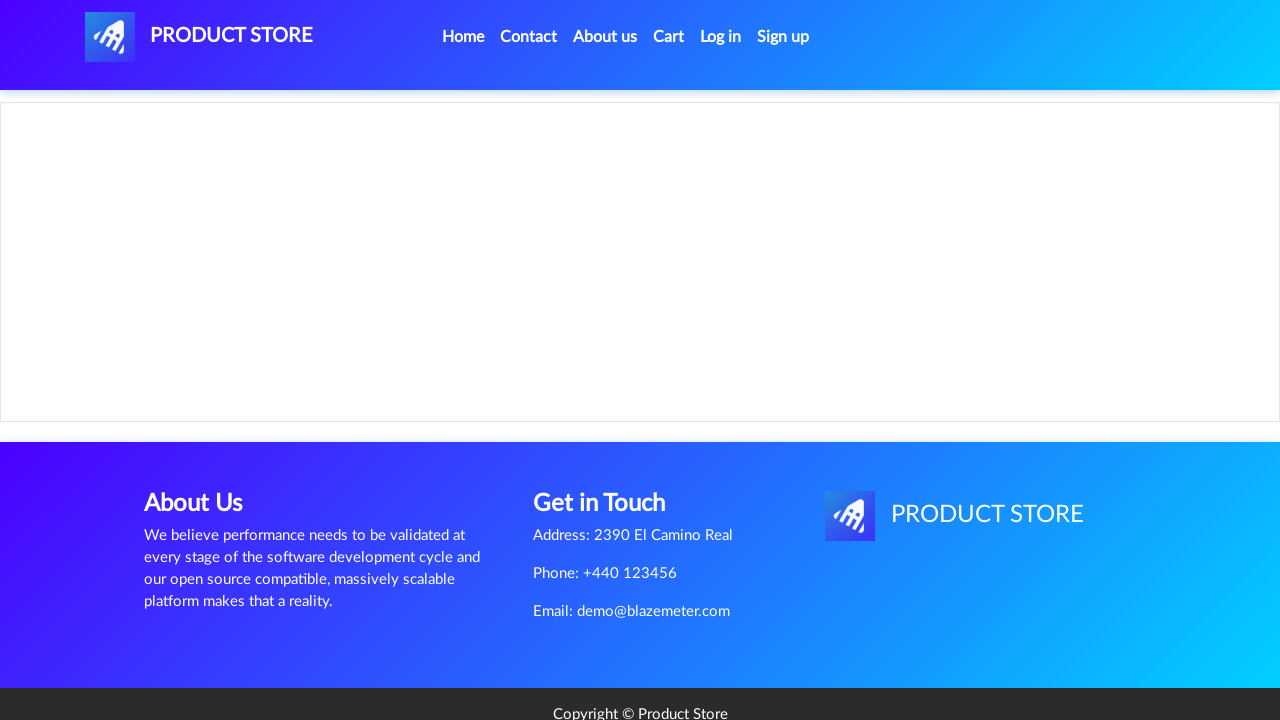

Product detail page loaded
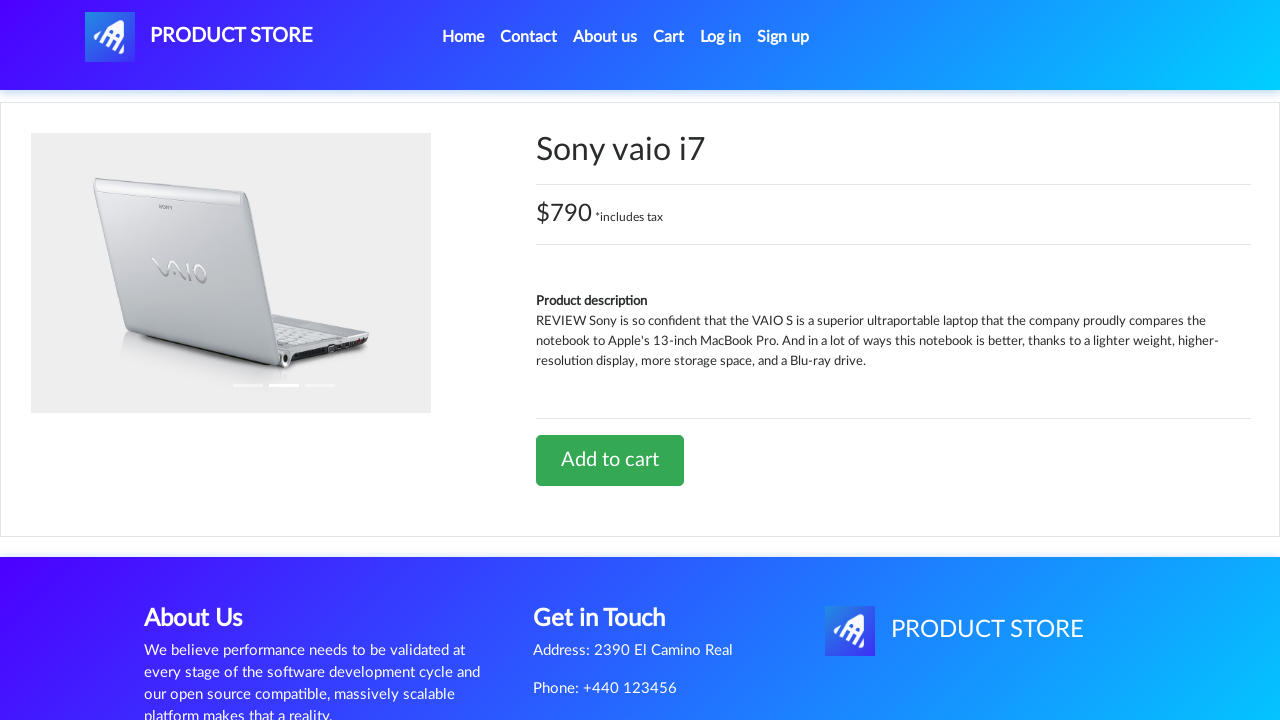

Clicked Add to cart button at (610, 460) on a:has-text('Add to cart')
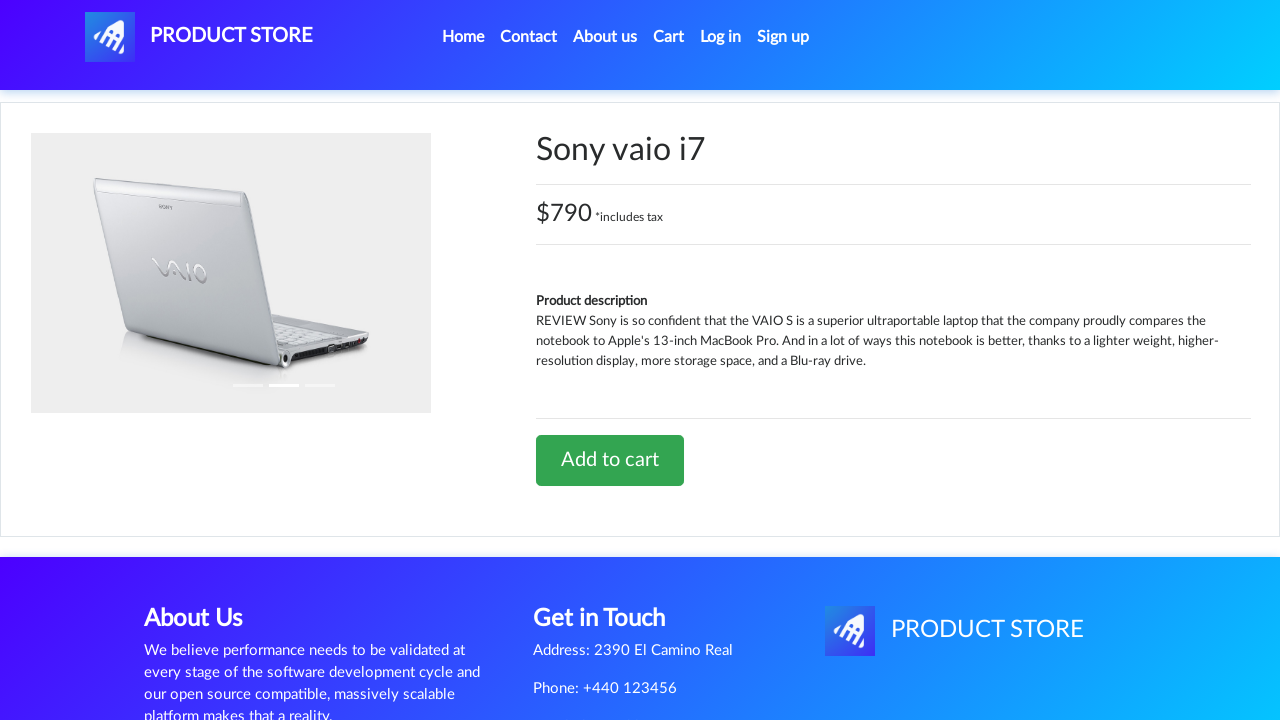

Set up dialog handler to accept alerts
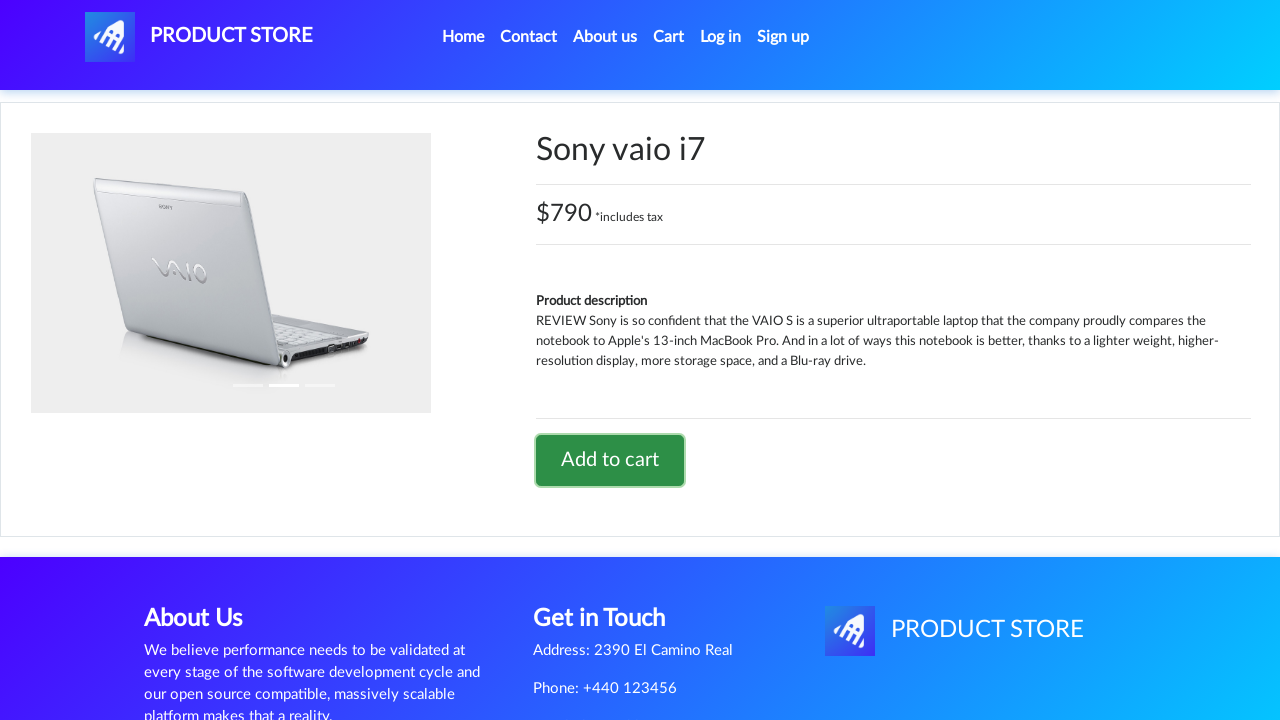

Waited for alert to be dismissed
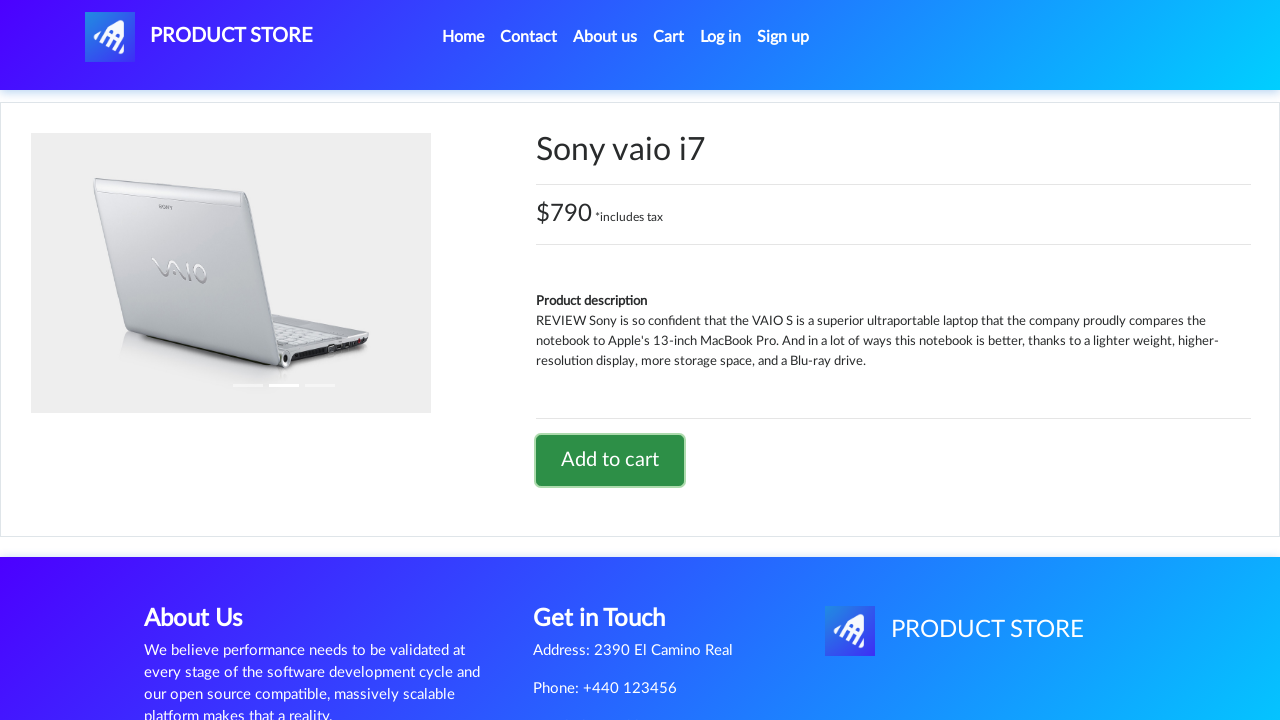

Clicked on cart icon to navigate to cart page at (669, 37) on #cartur
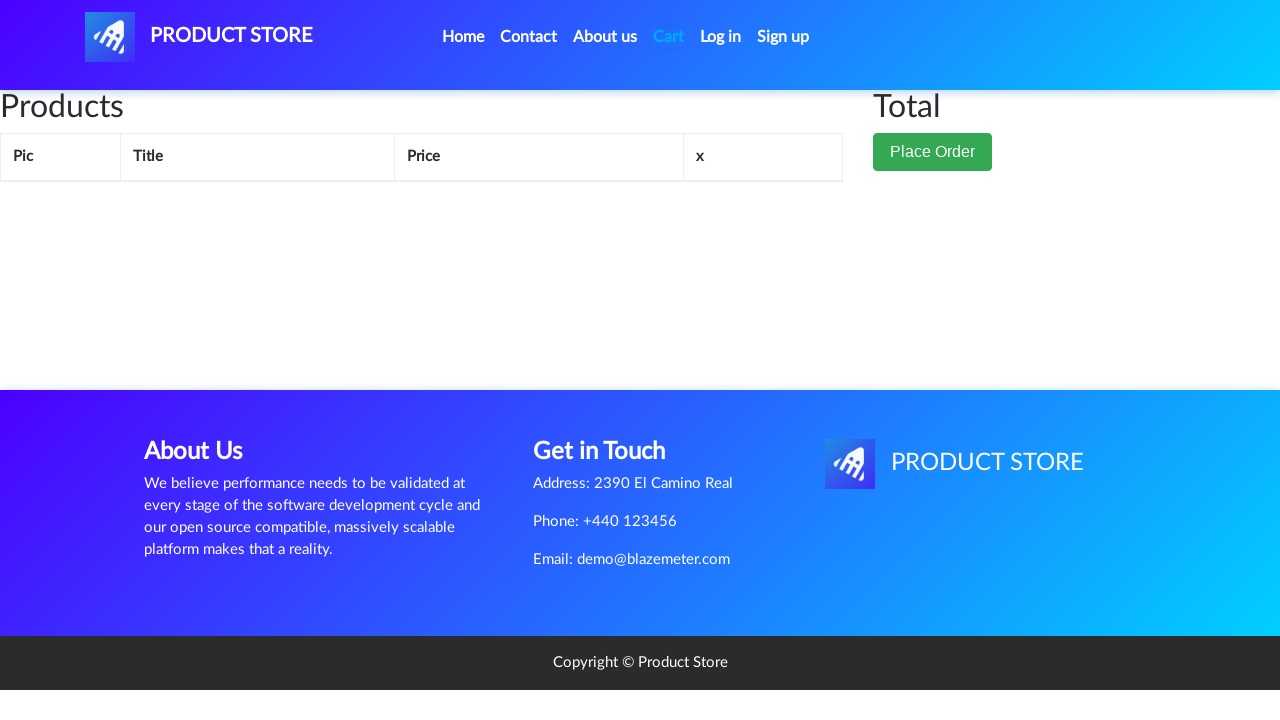

Cart page loaded successfully
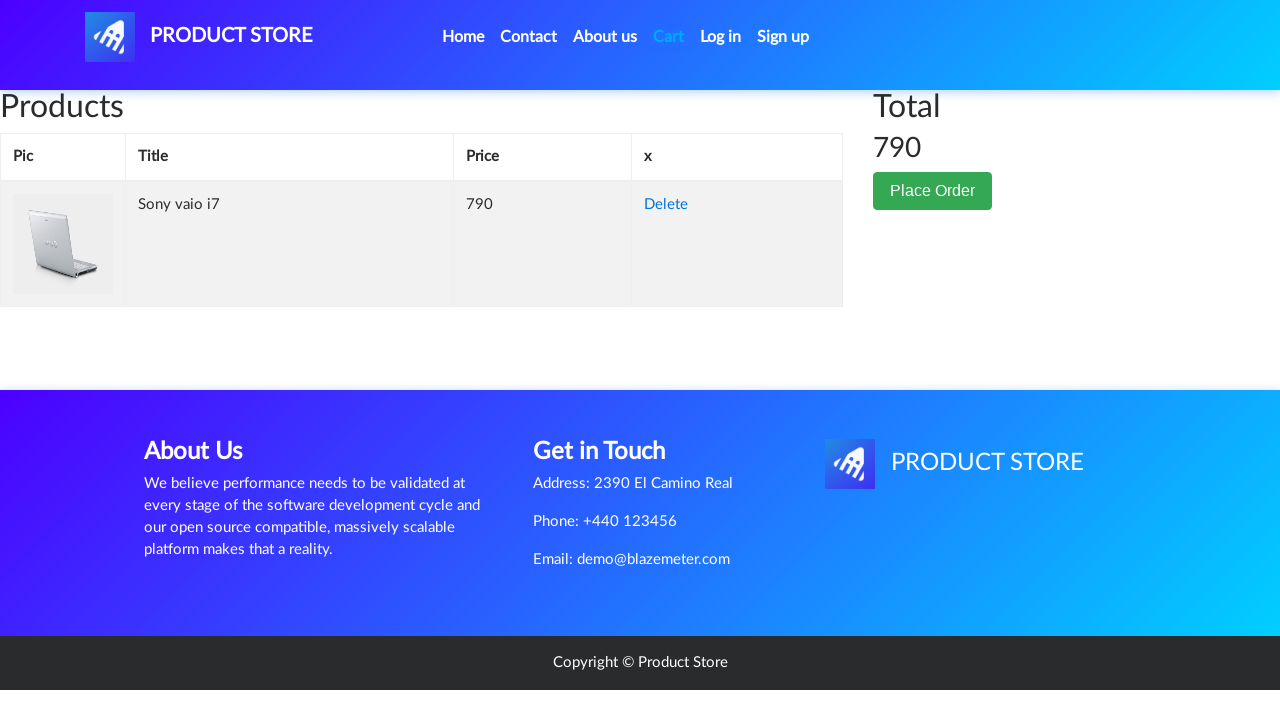

Verified Sony vaio i7 product is displayed in cart
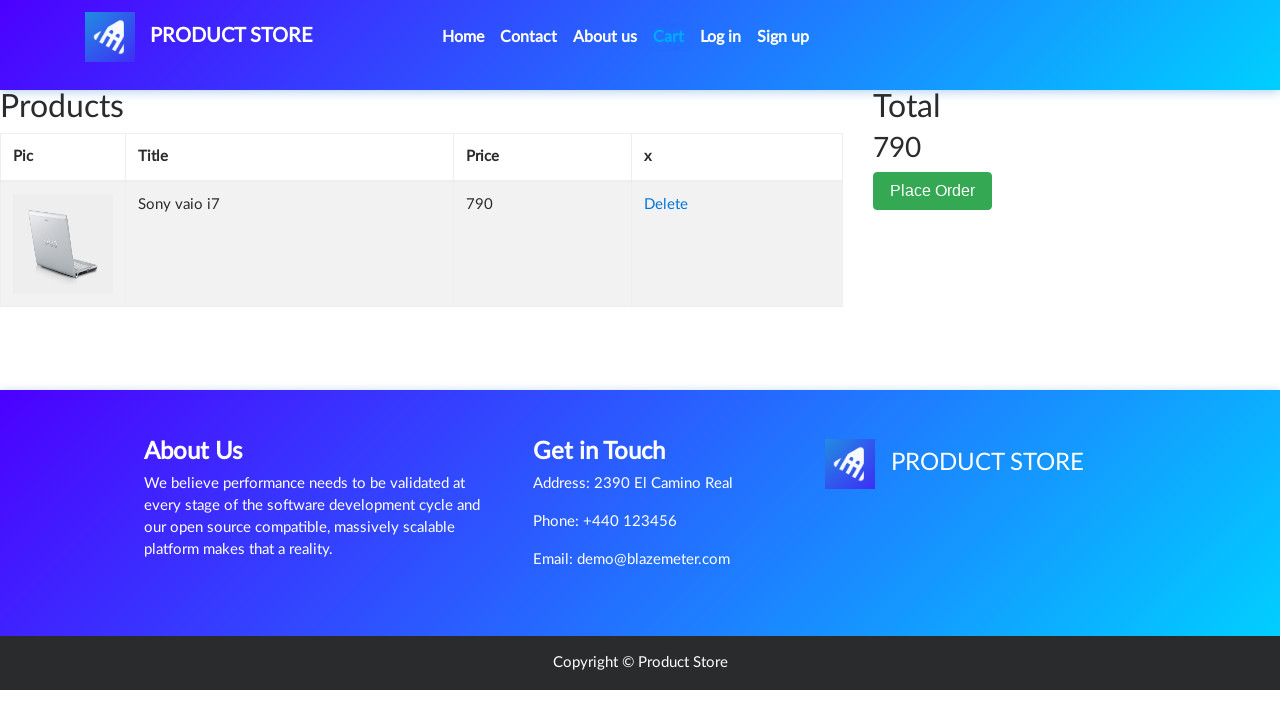

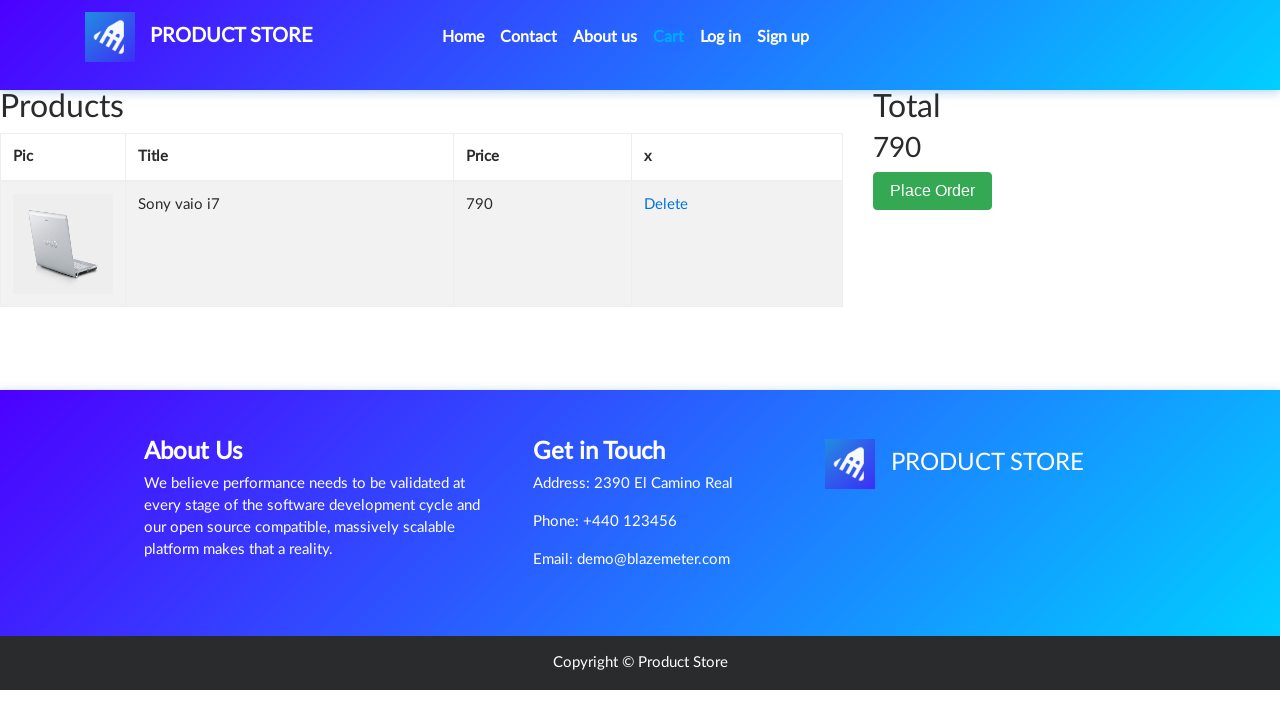